Tests a form that calculates the sum of two numbers and selects the result from a dropdown menu

Starting URL: http://suninjuly.github.io/selects1.html

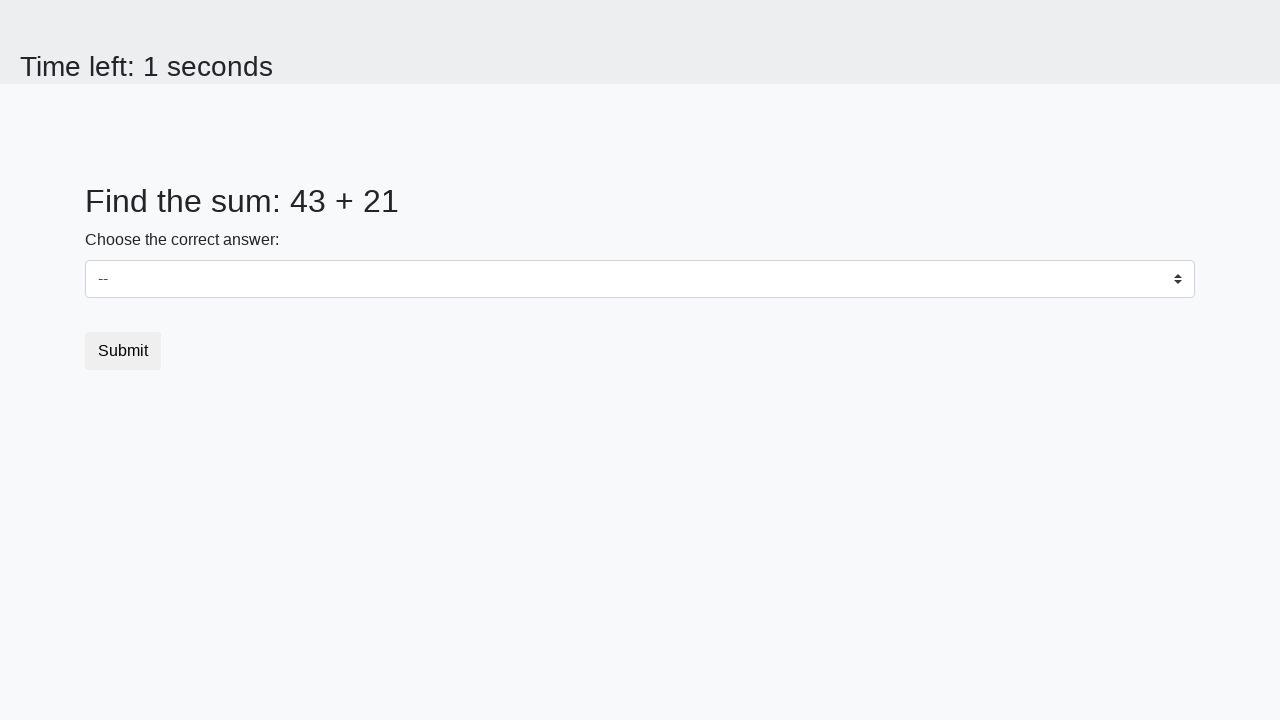

Retrieved first number value from #num1 element
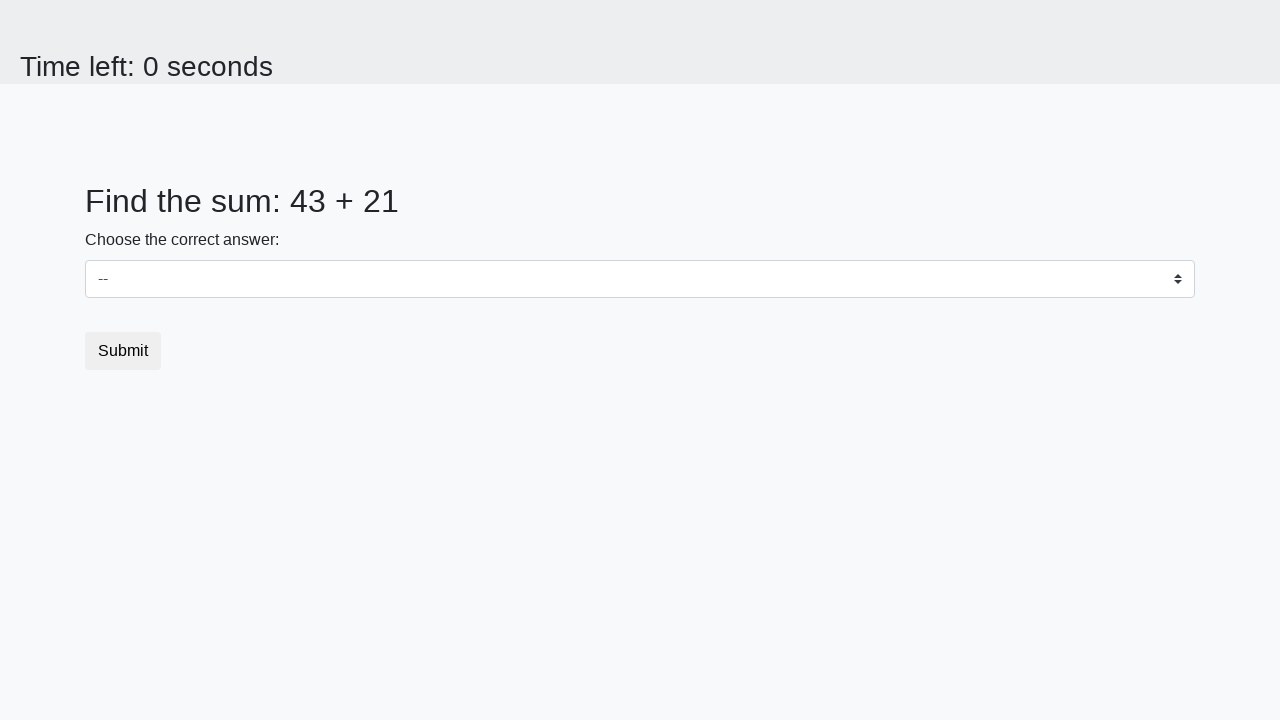

Retrieved second number value from #num2 element
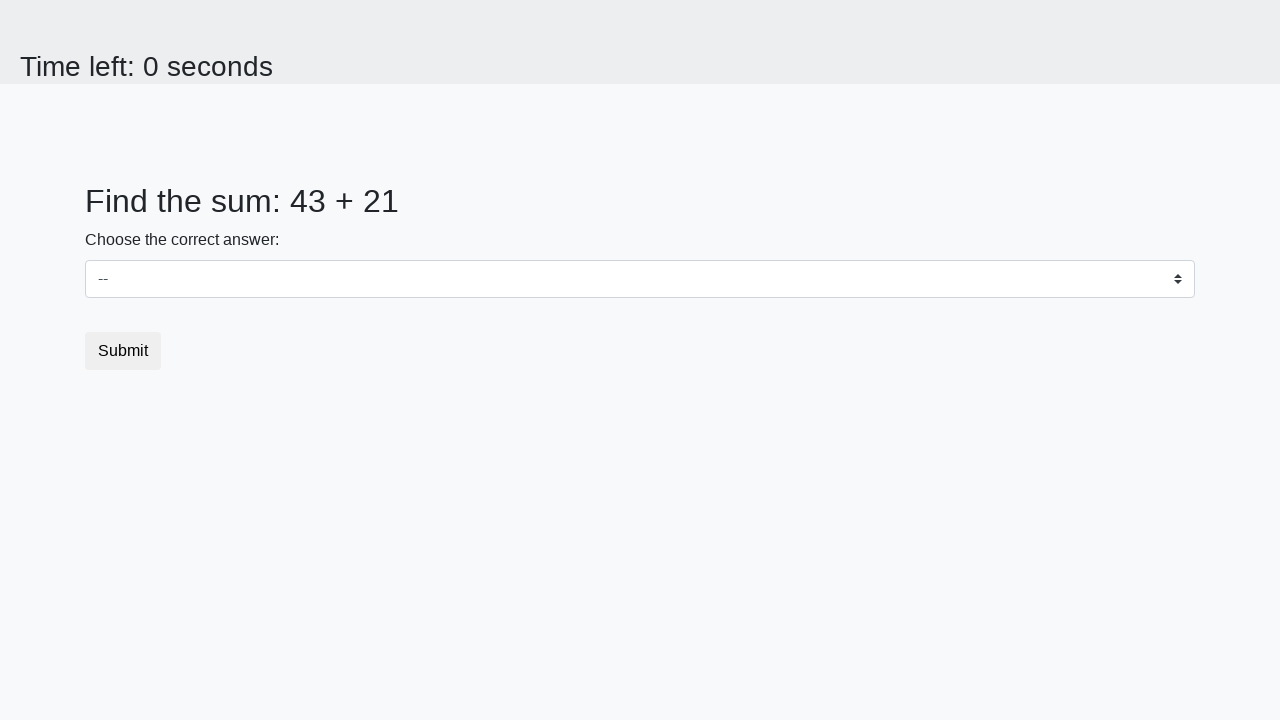

Calculated sum: 43 + 21 = 64
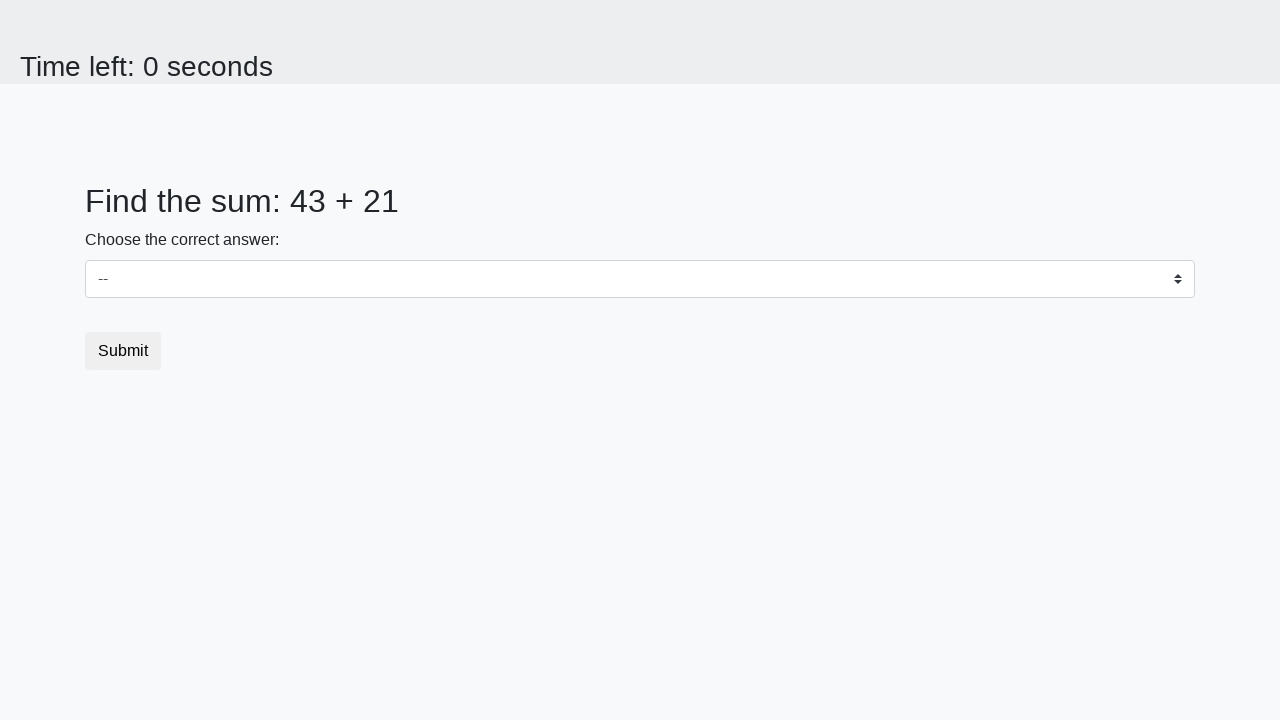

Selected sum value 64 from dropdown on #dropdown
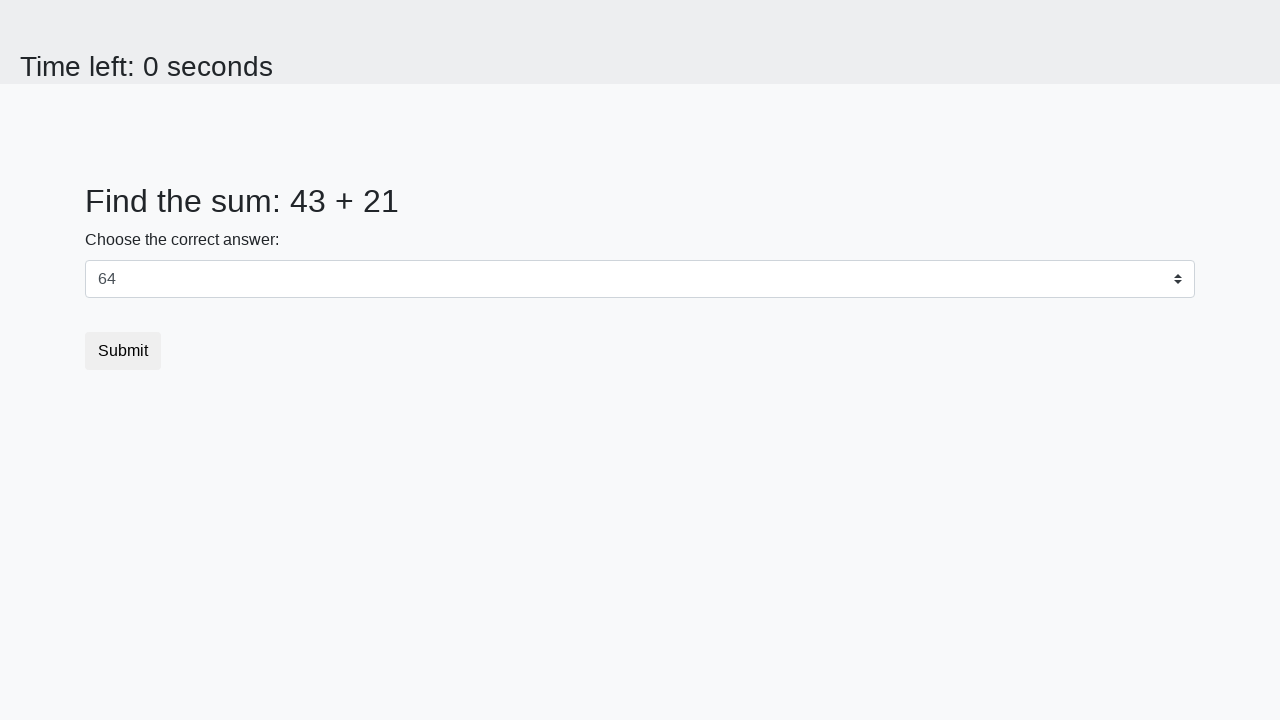

Clicked submit button to submit the form at (123, 351) on button.btn
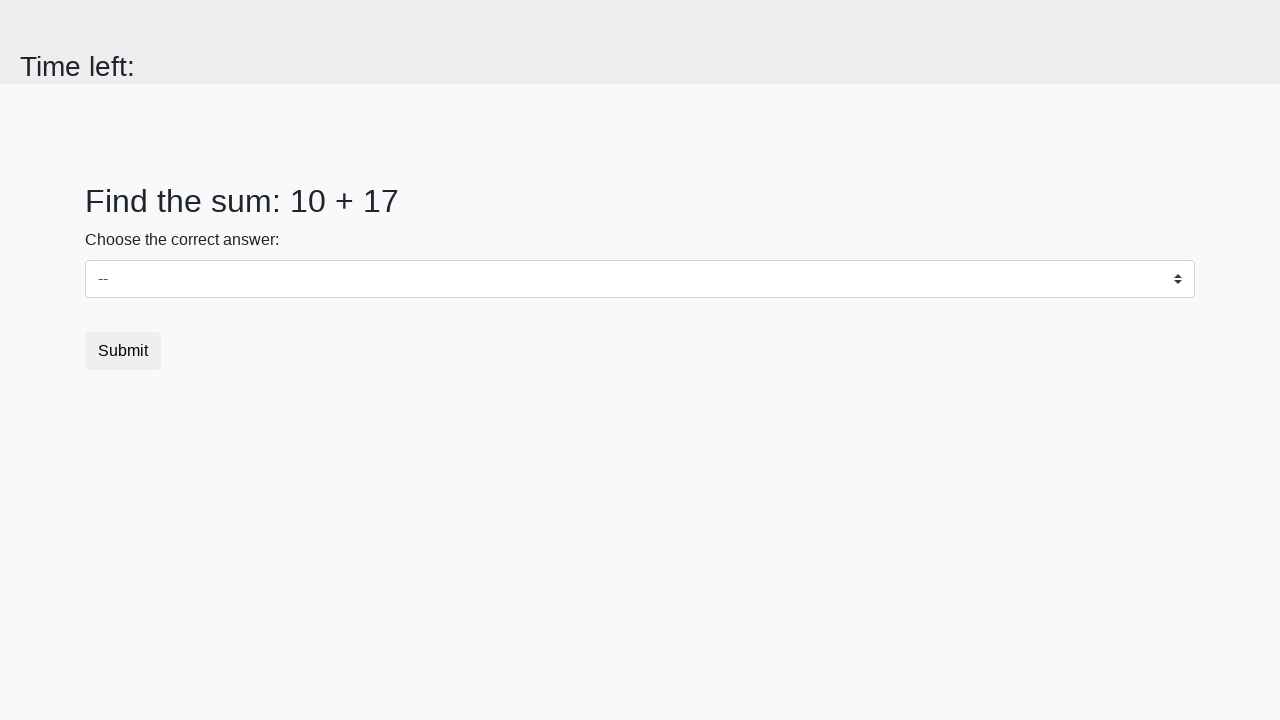

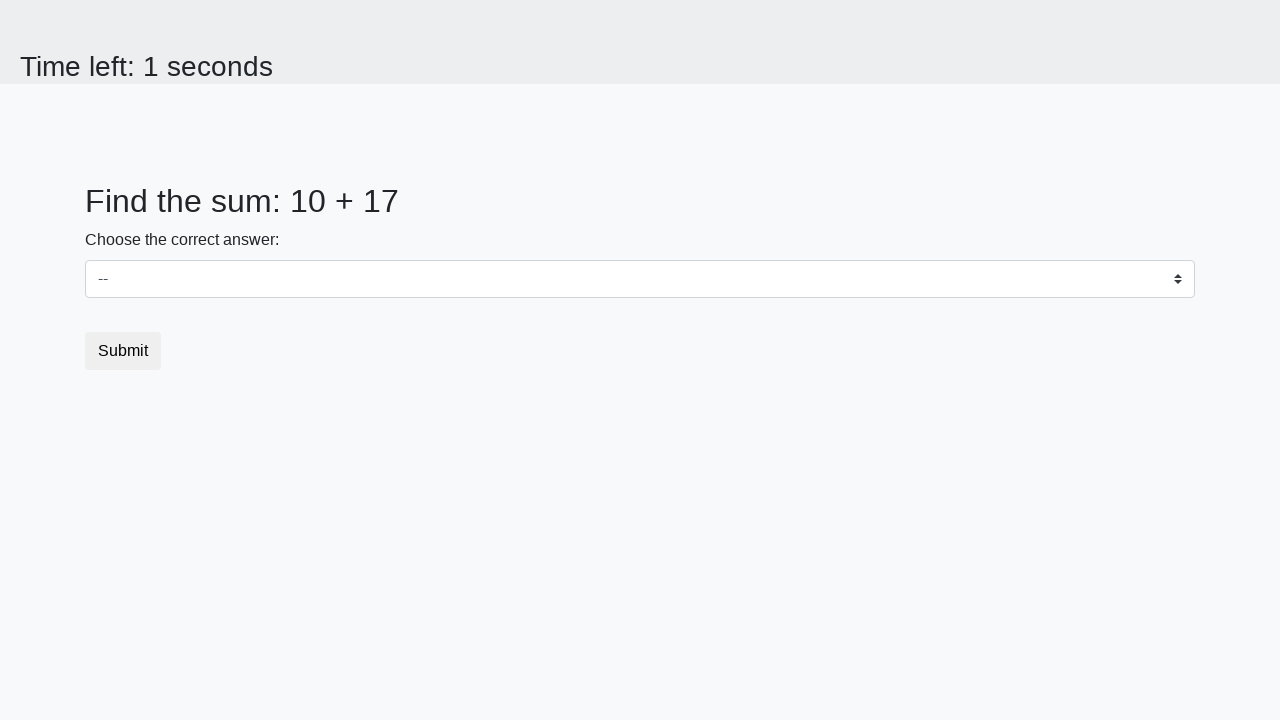